Tests scrolling to a specific element using scrollIntoViewIfNeeded method to bring a button into view

Starting URL: https://testautomationpractice.blogspot.com/

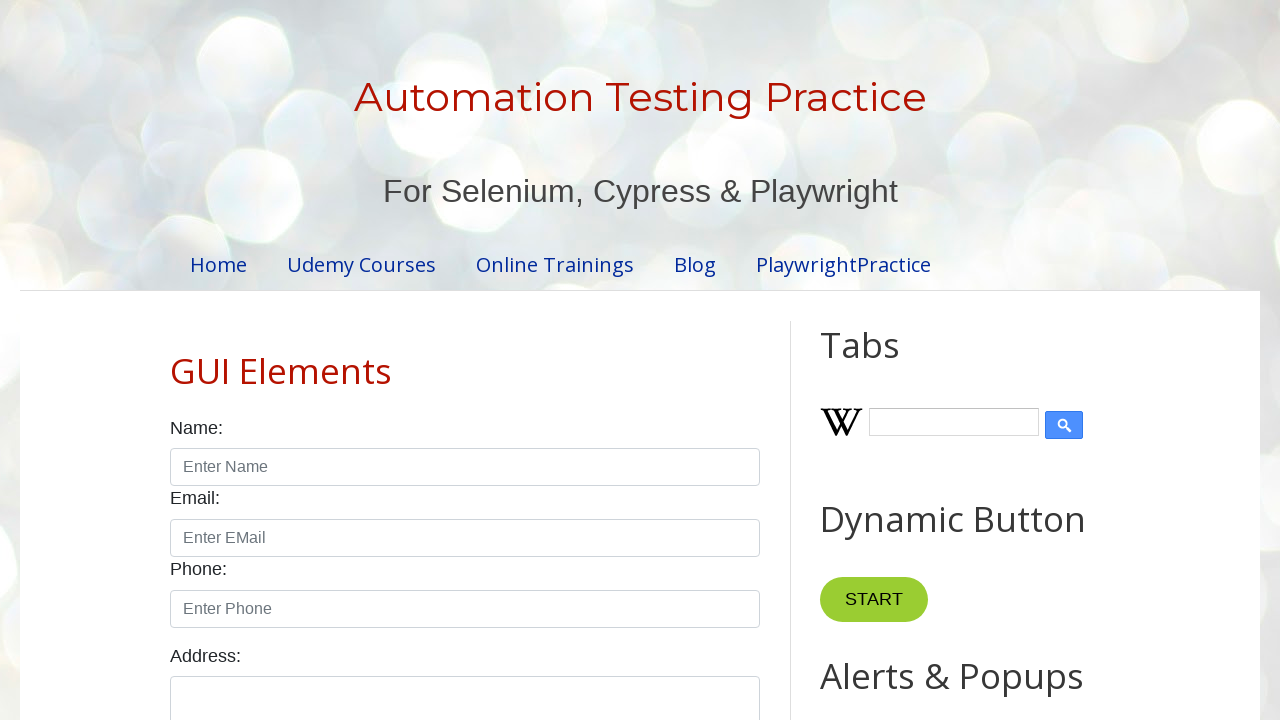

Located button element with id 'btn3'
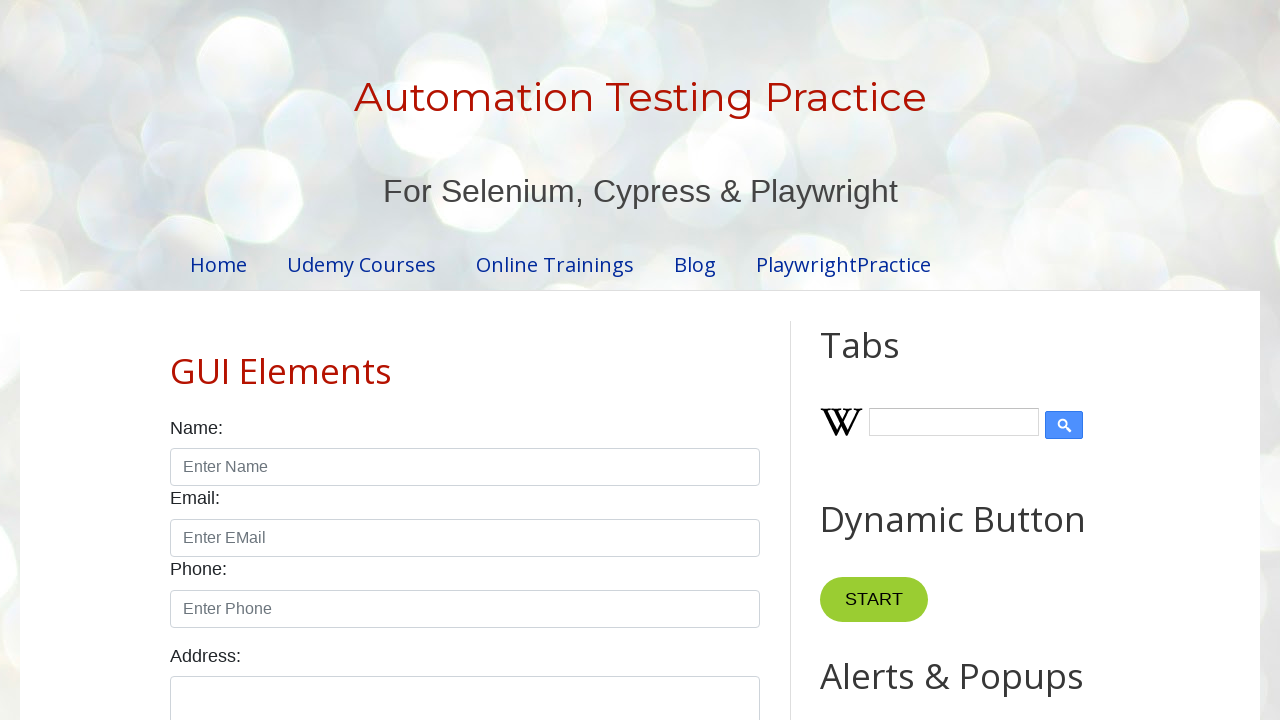

Scrolled button into view using scrollIntoViewIfNeeded()
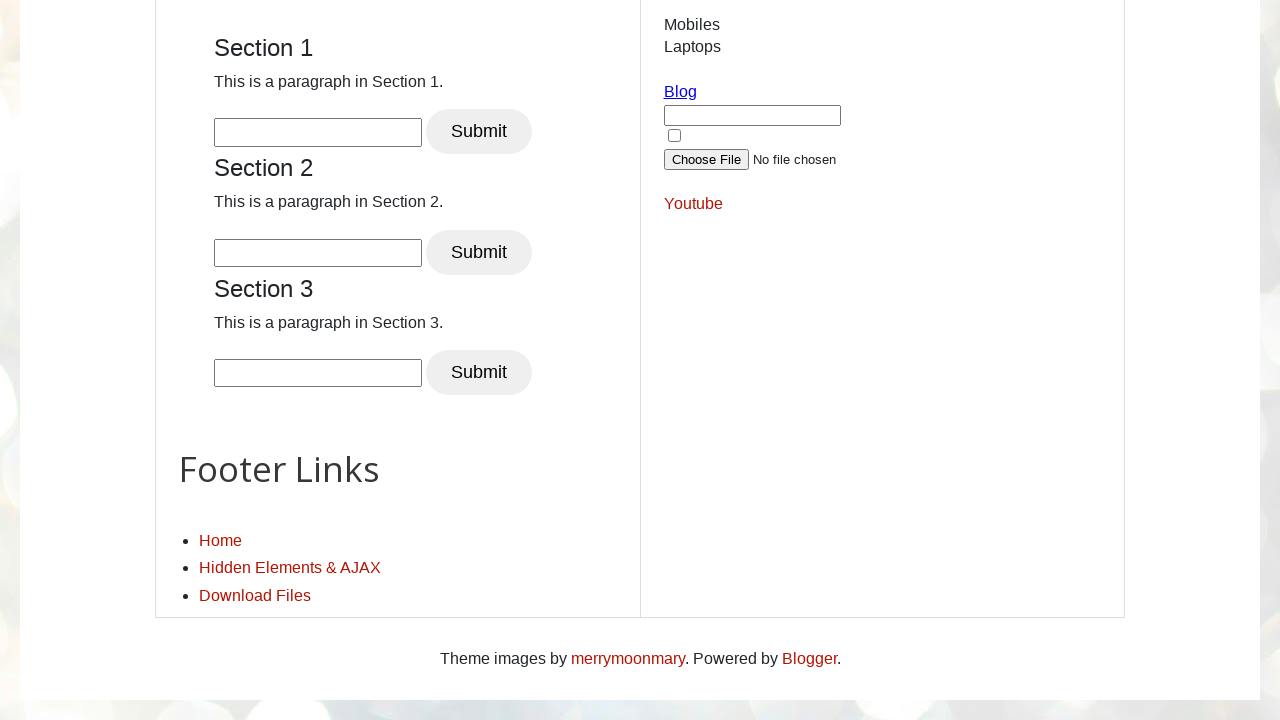

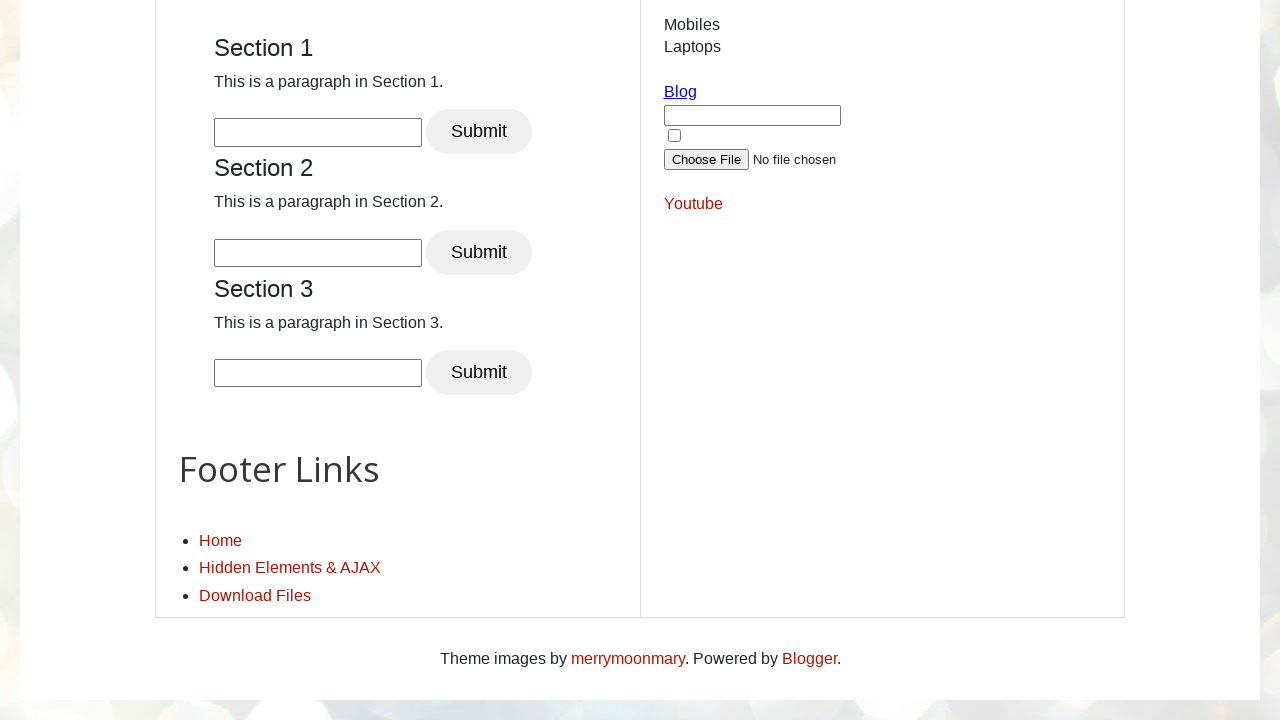